Tests checkbox interaction by ensuring the first checkbox is checked and the second checkbox is unchecked

Starting URL: https://the-internet.herokuapp.com/checkboxes

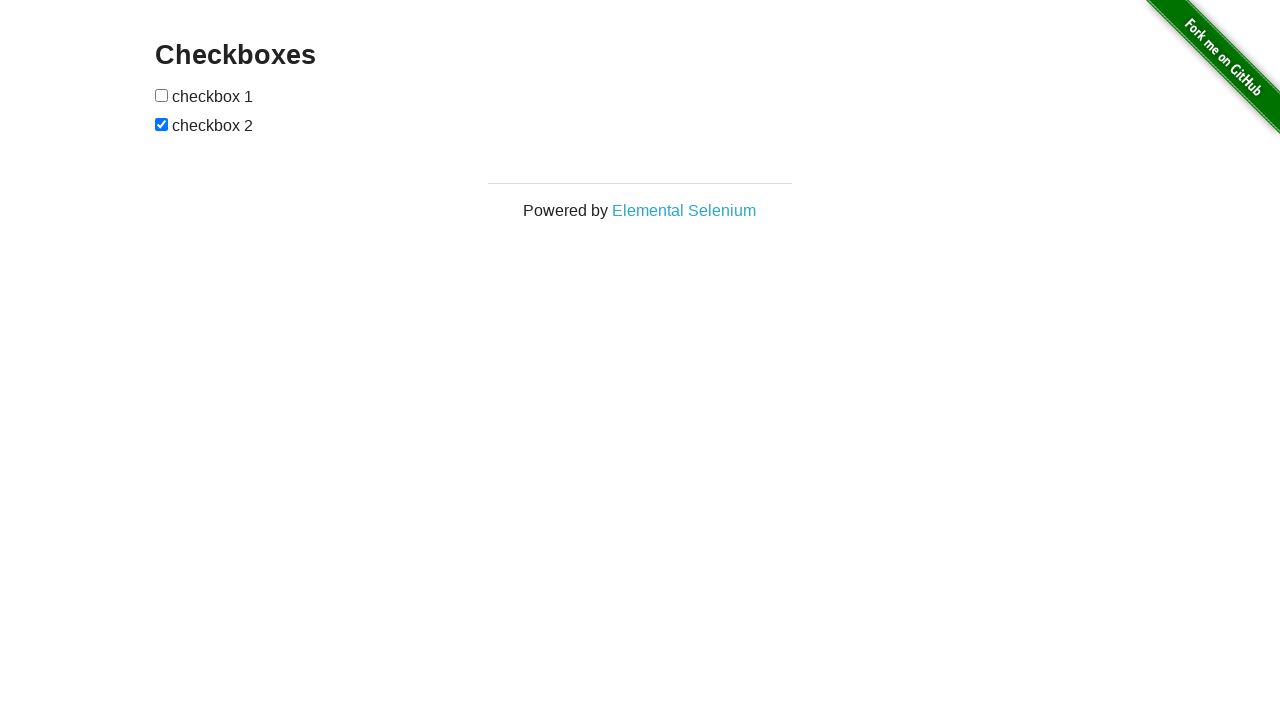

Located first checkbox element
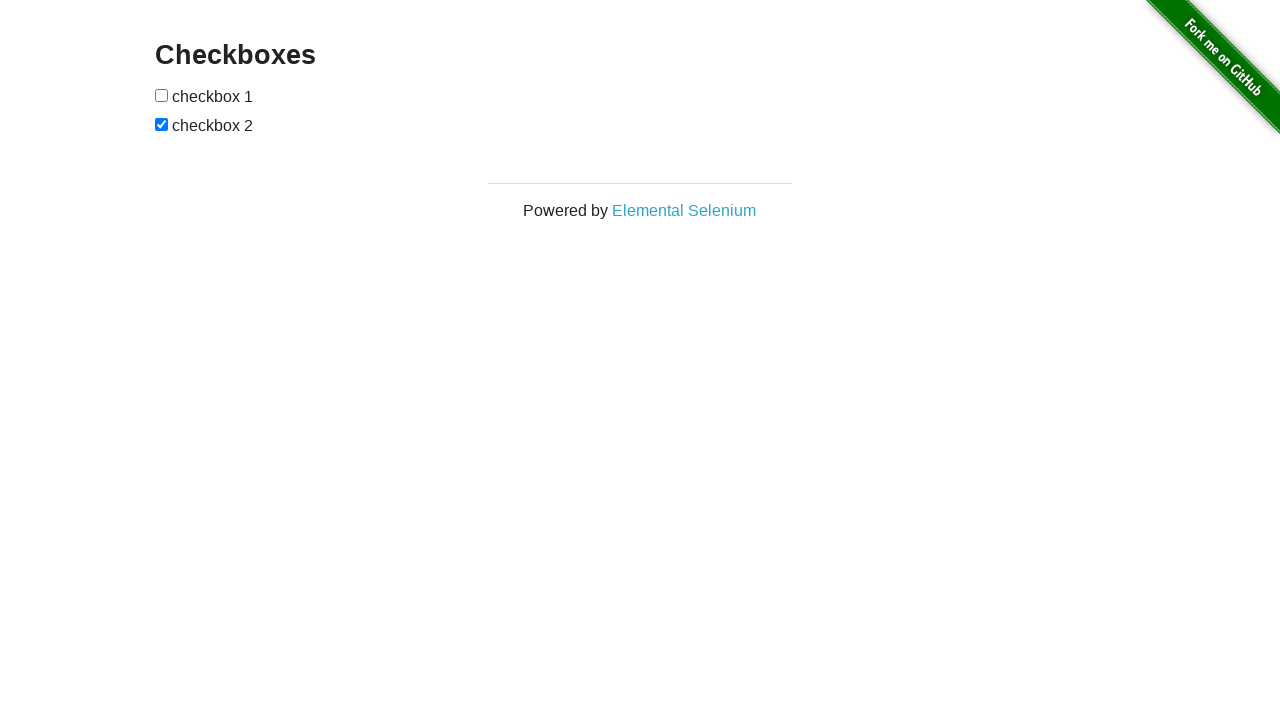

Located second checkbox element
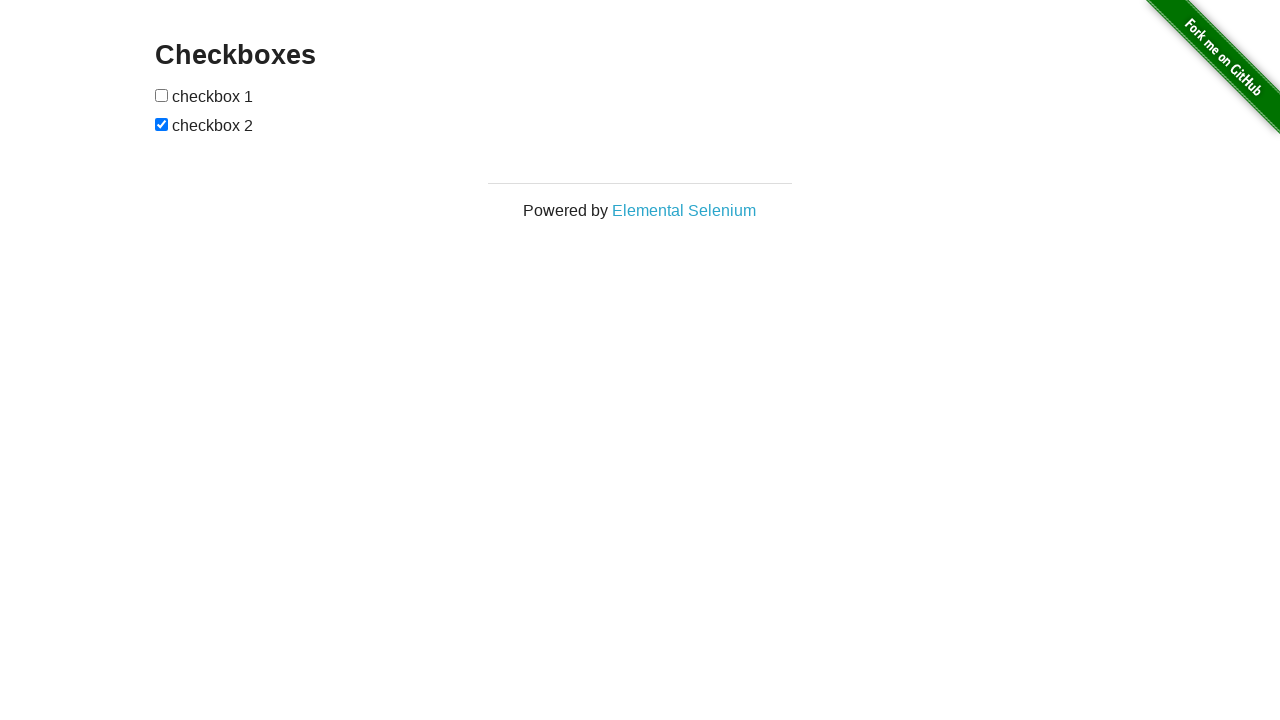

First checkbox was unchecked, clicked to check it at (162, 95) on xpath=//input[@type='checkbox'][1]
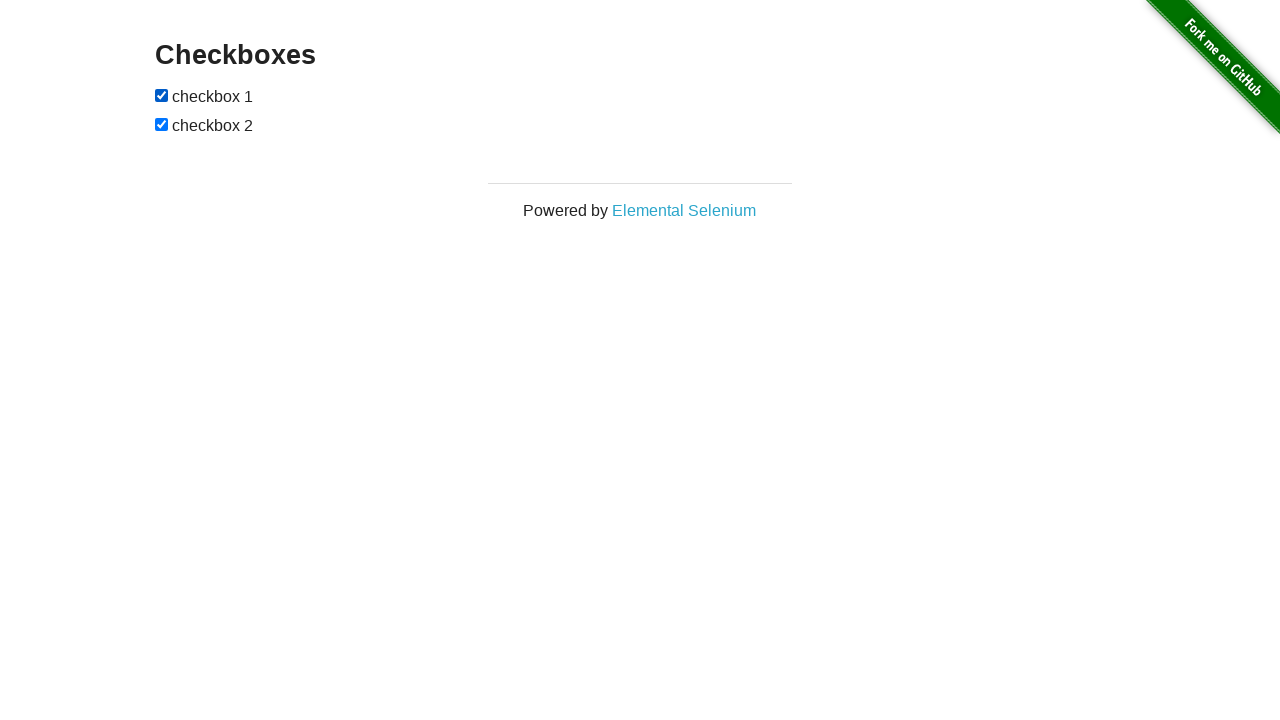

Second checkbox was checked, clicked to uncheck it at (162, 124) on xpath=//input[@type='checkbox'][2]
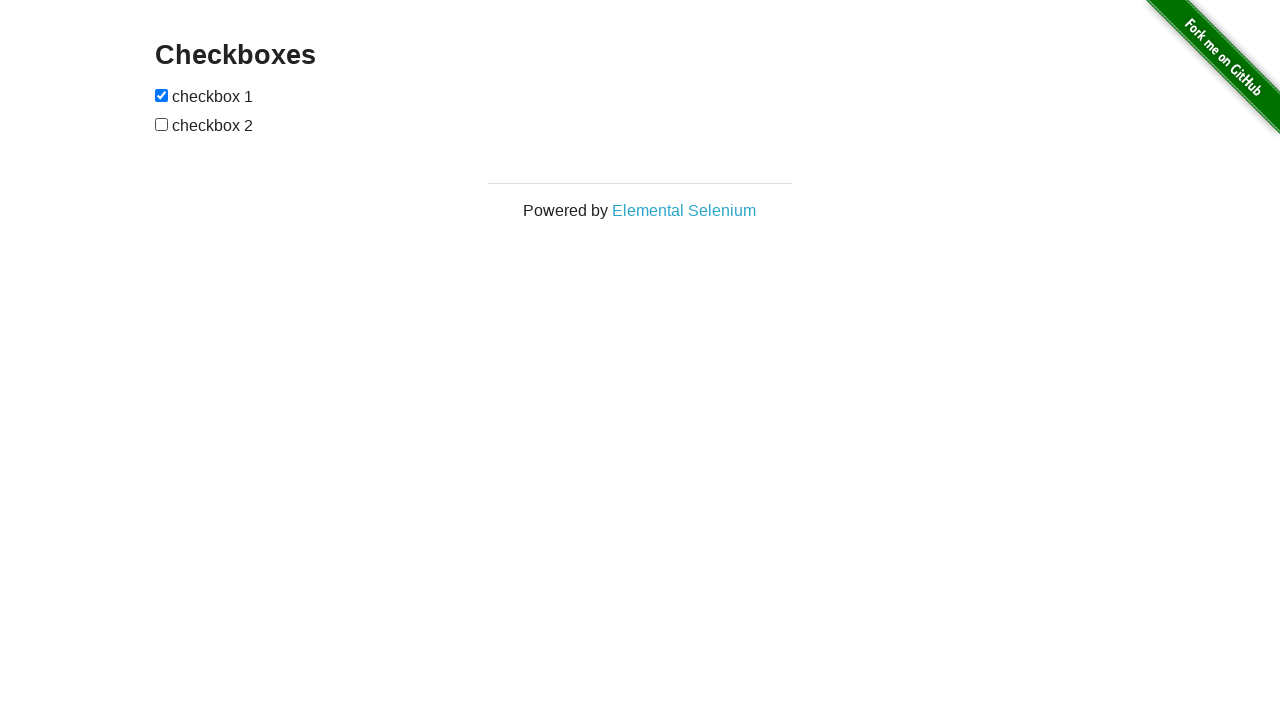

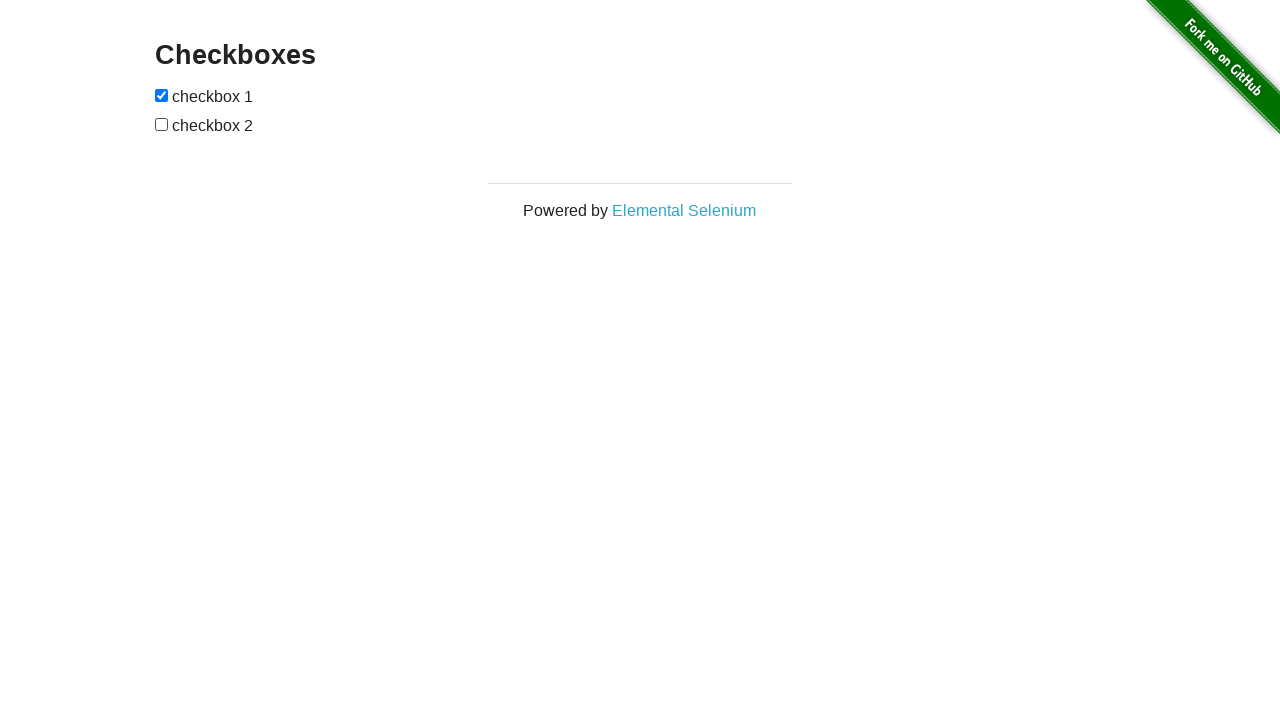